Tests passenger dropdown functionality by clicking to open the dropdown, incrementing the adult passenger count 4 times (from 1 to 5), closing the dropdown, and verifying the displayed count shows "5 Adult"

Starting URL: https://rahulshettyacademy.com/dropdownsPractise/

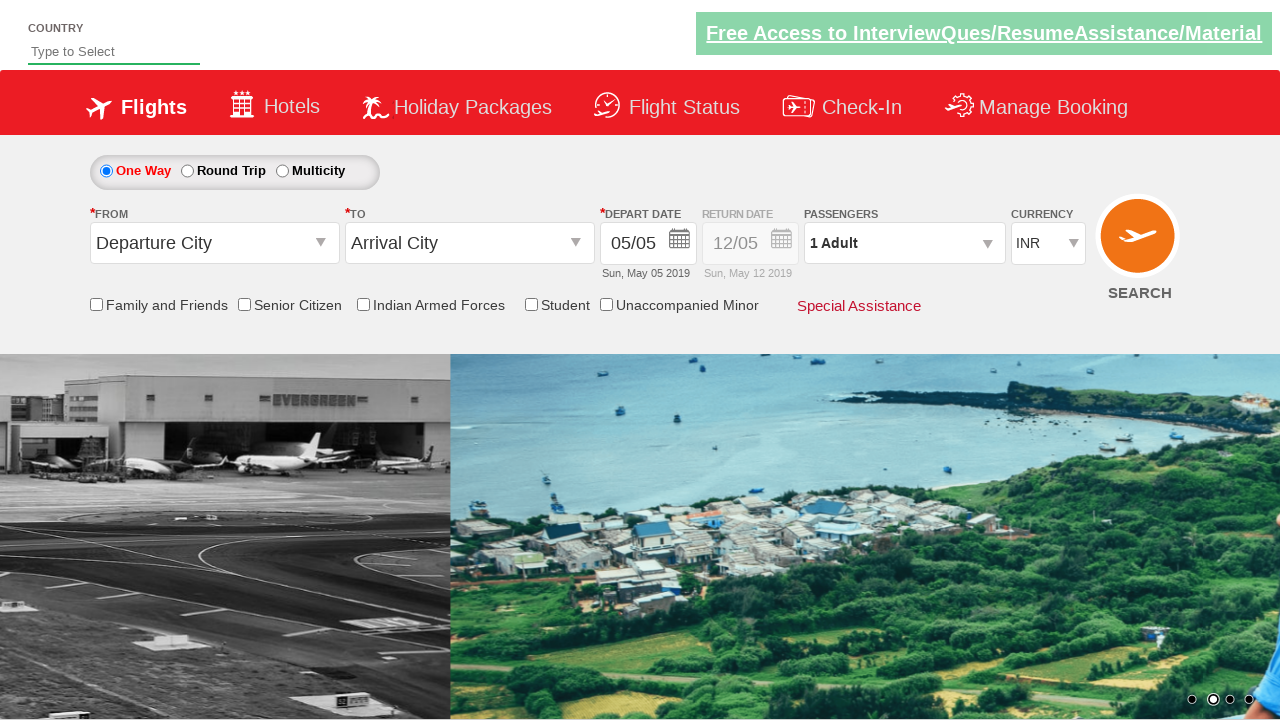

Clicked passenger dropdown to open it at (904, 243) on #divpaxinfo
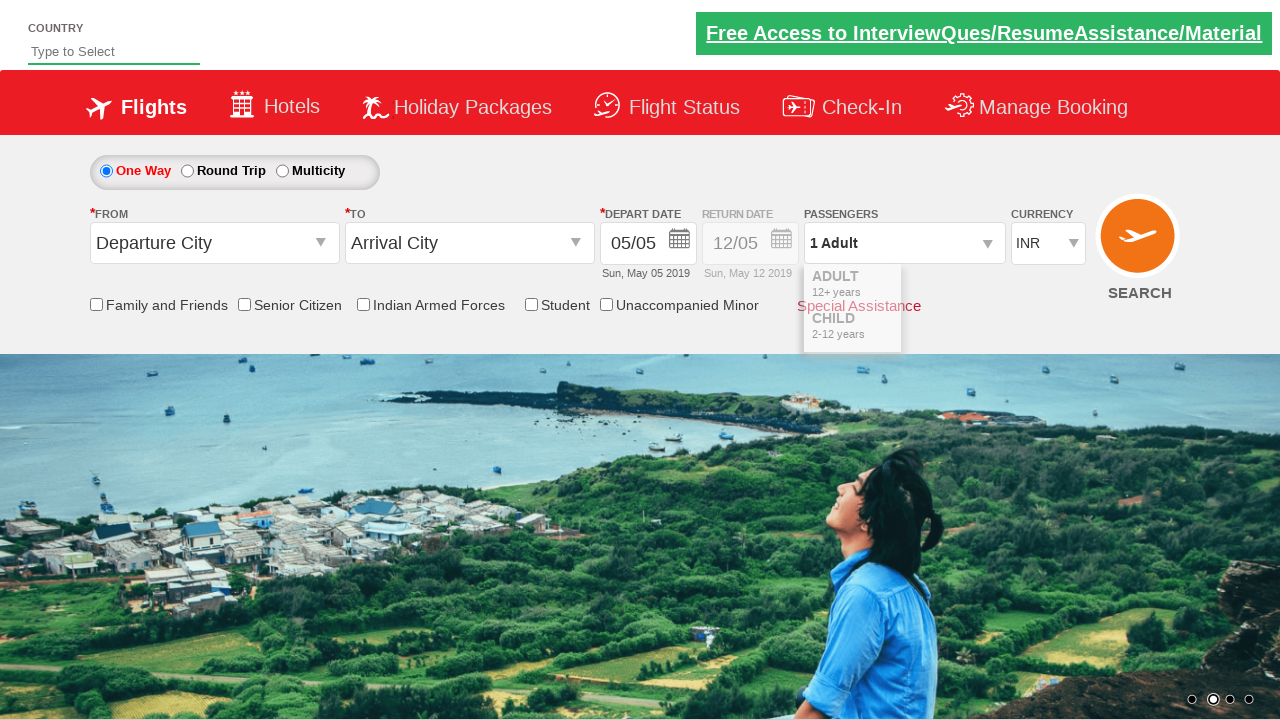

Increment adult button became visible
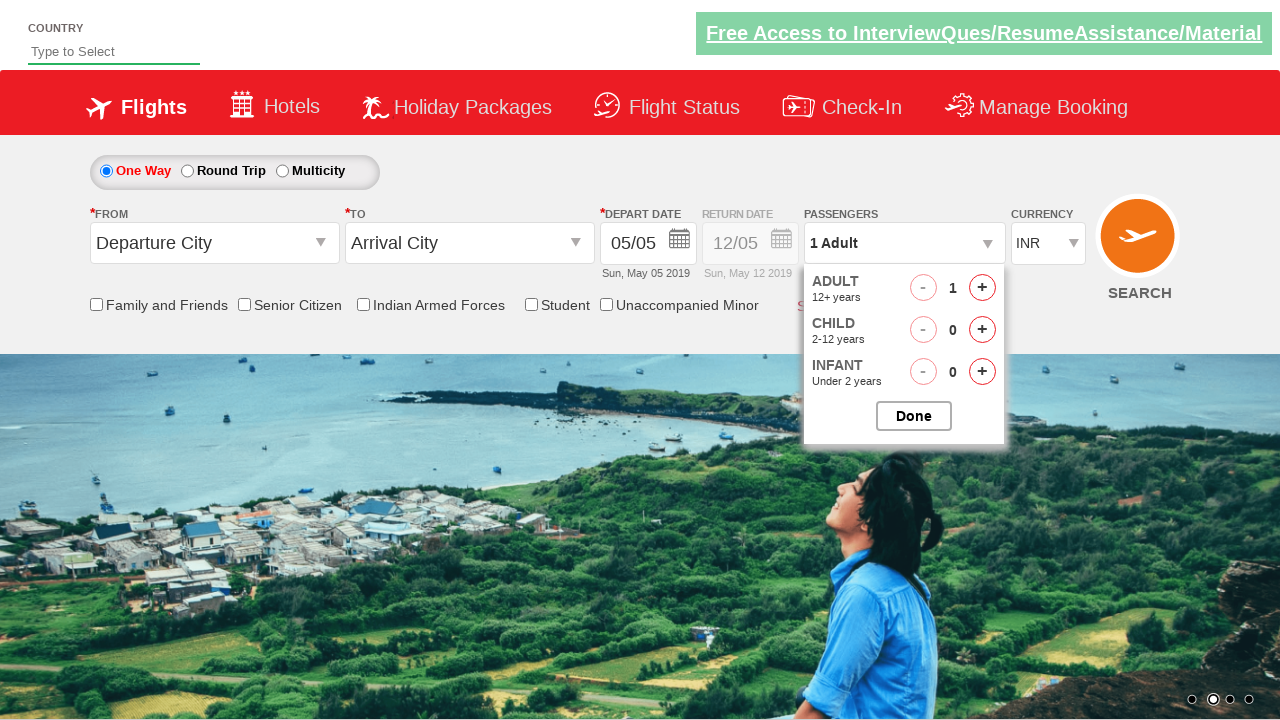

Clicked increment adult button (click 1 of 4) at (982, 288) on #hrefIncAdt
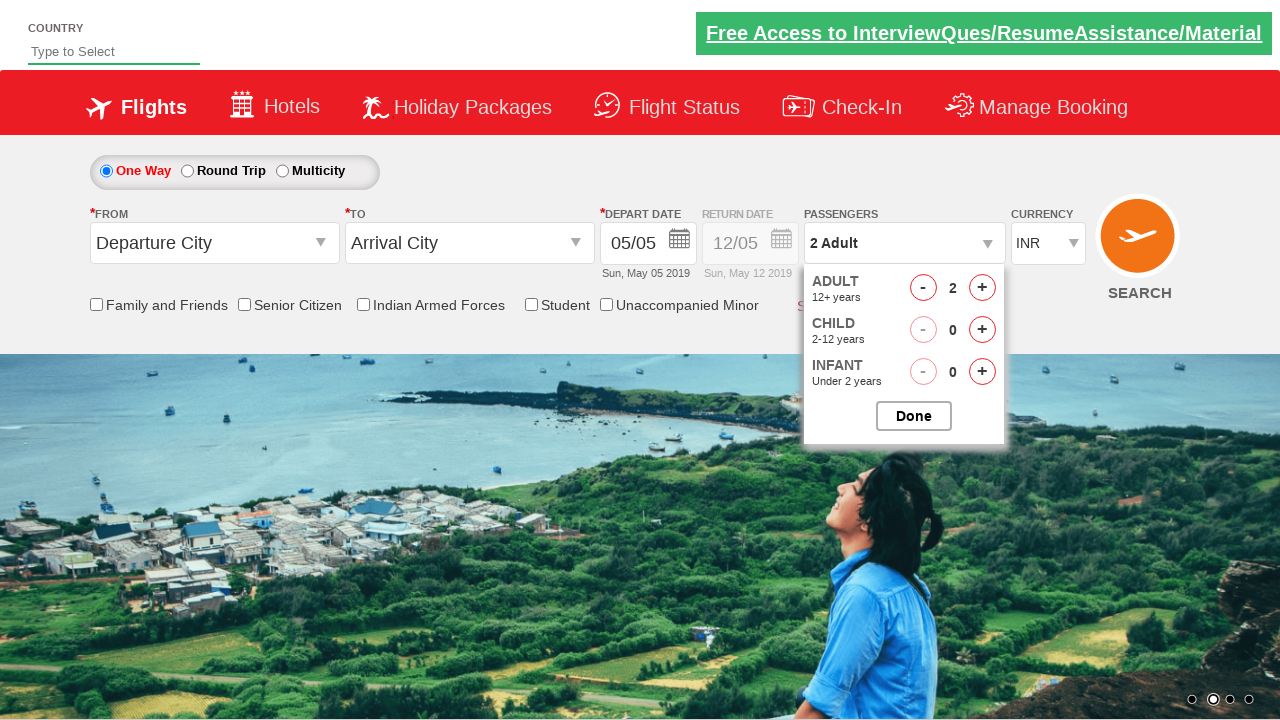

Waited 500ms between increment clicks
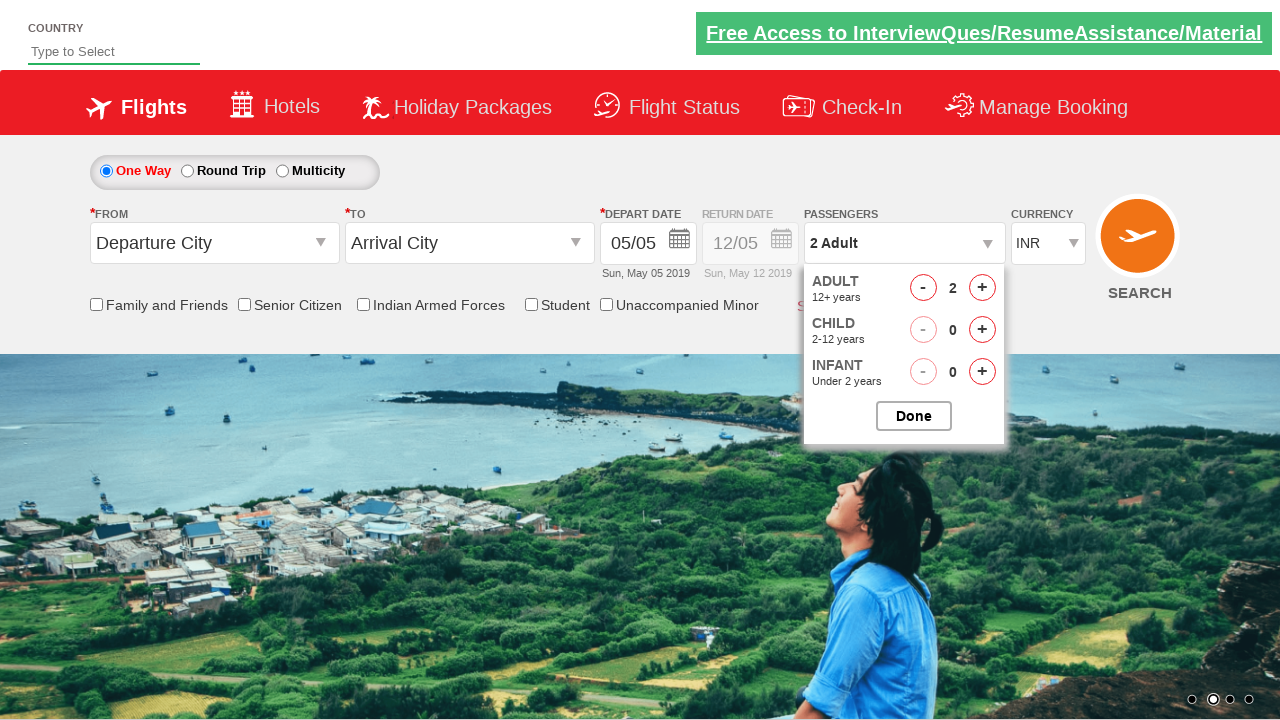

Clicked increment adult button (click 2 of 4) at (982, 288) on #hrefIncAdt
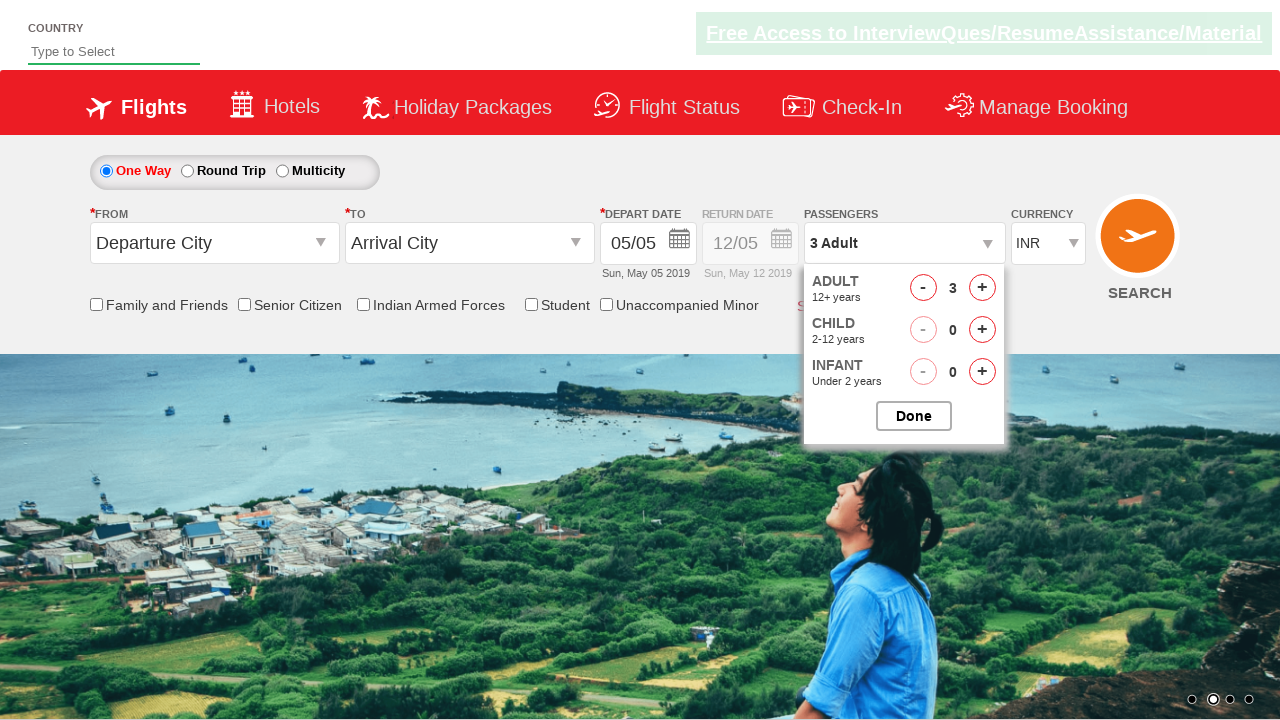

Waited 500ms between increment clicks
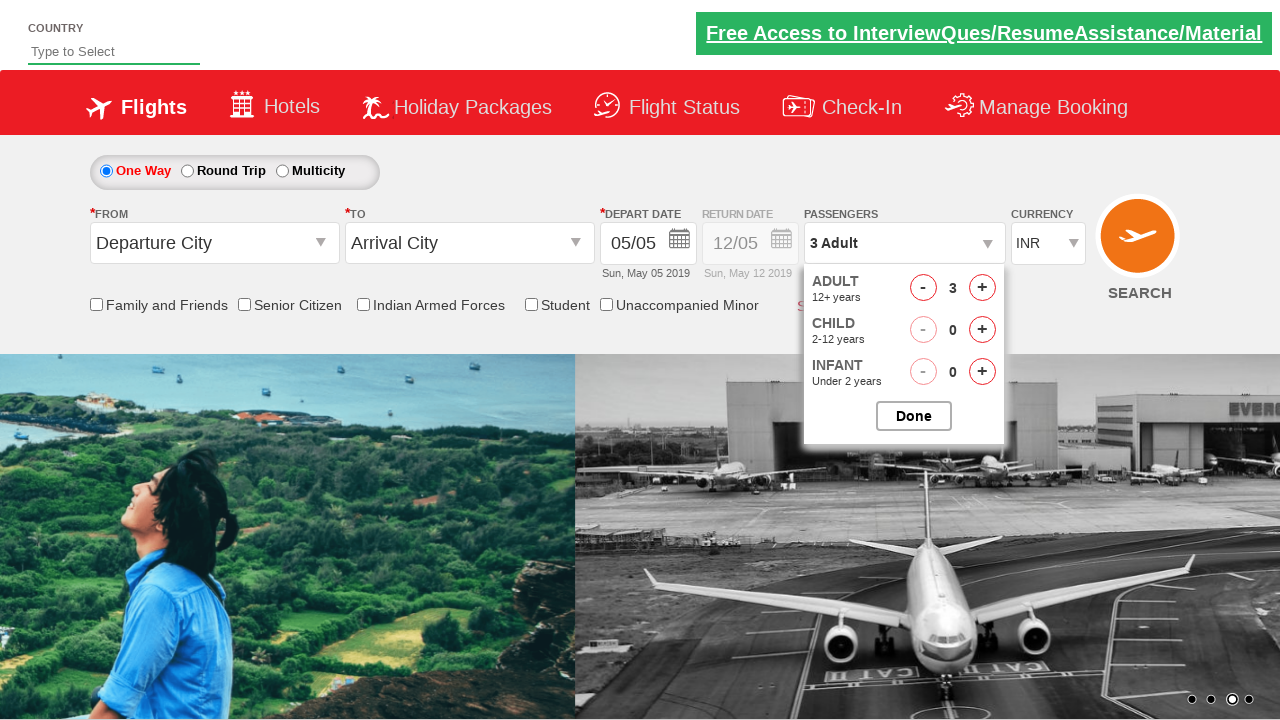

Clicked increment adult button (click 3 of 4) at (982, 288) on #hrefIncAdt
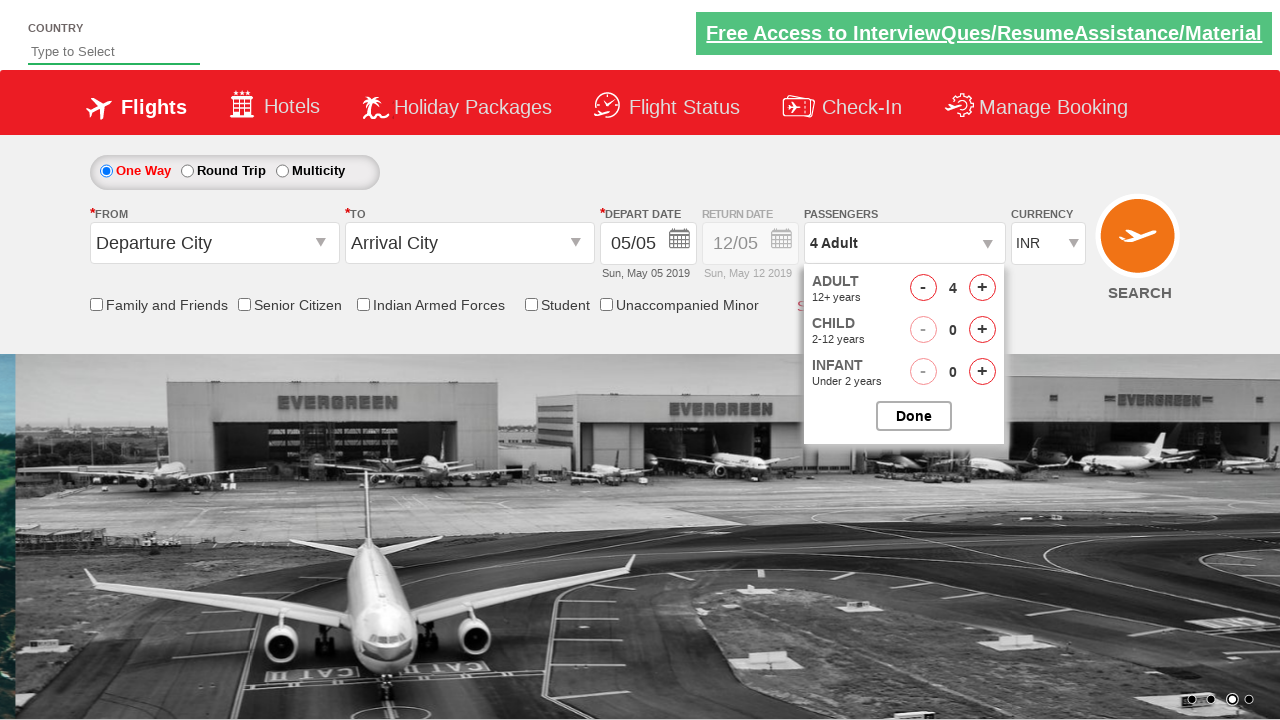

Waited 500ms between increment clicks
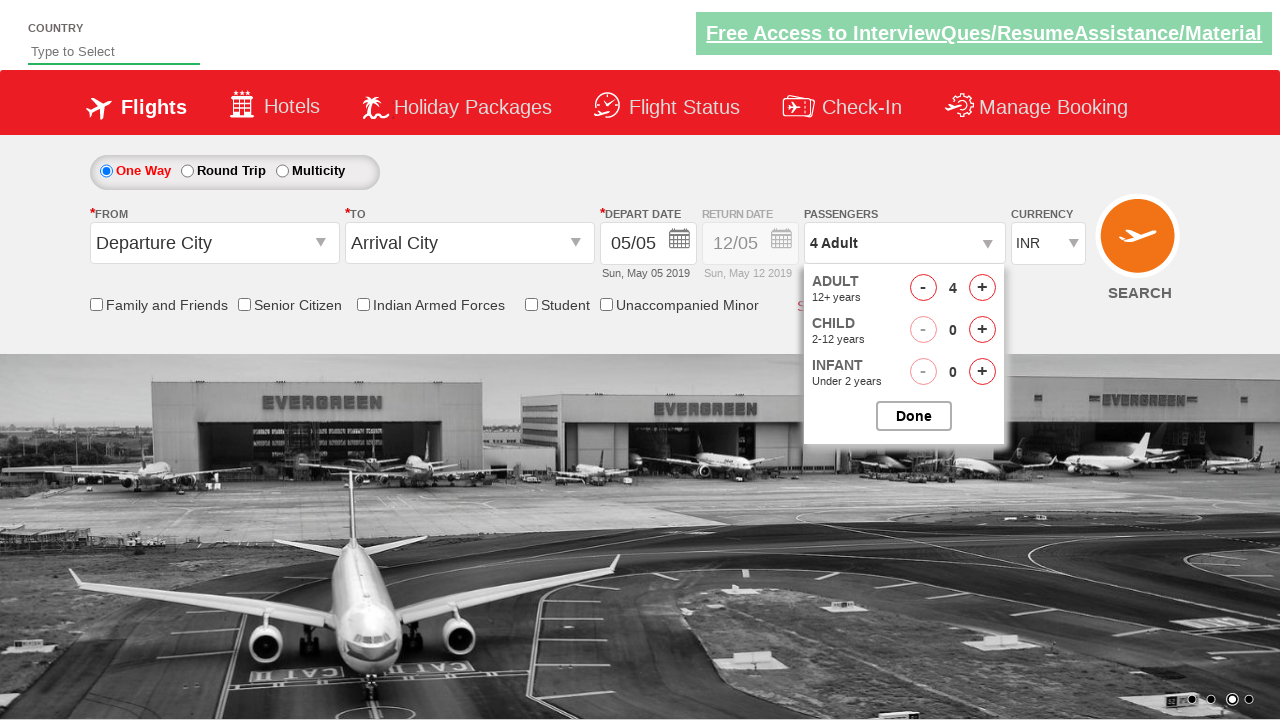

Clicked increment adult button (click 4 of 4) at (982, 288) on #hrefIncAdt
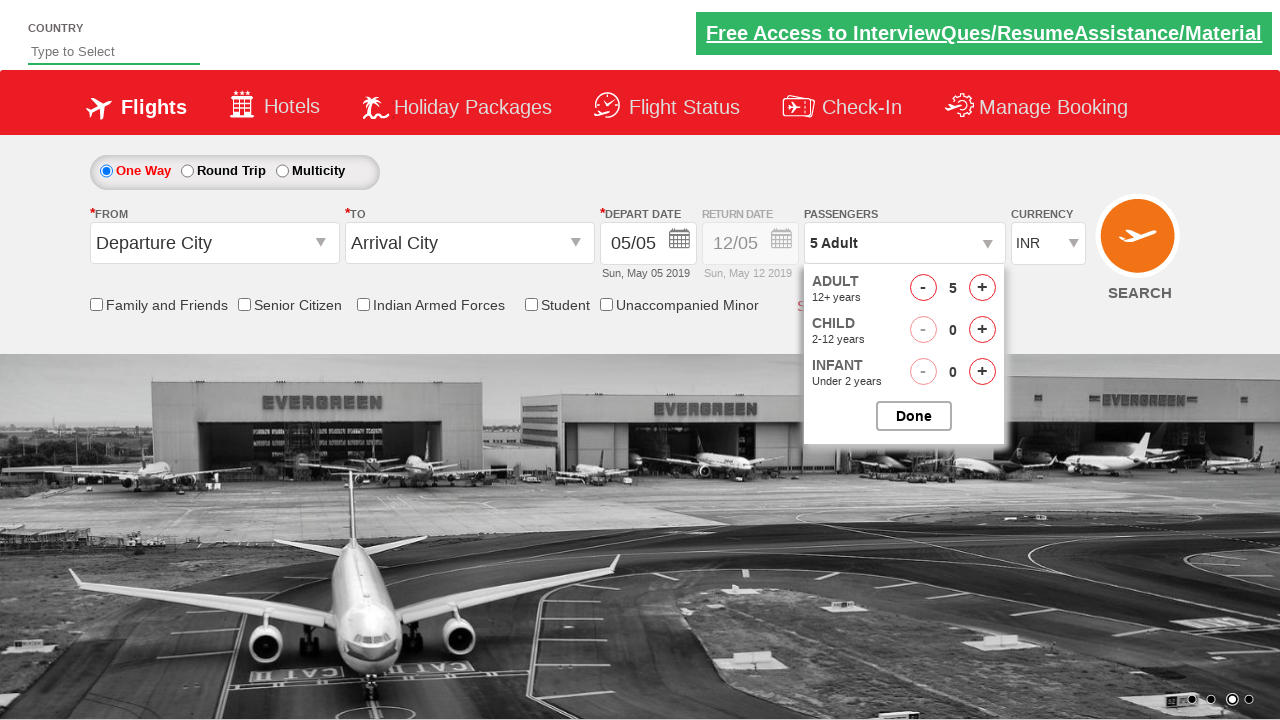

Waited 500ms between increment clicks
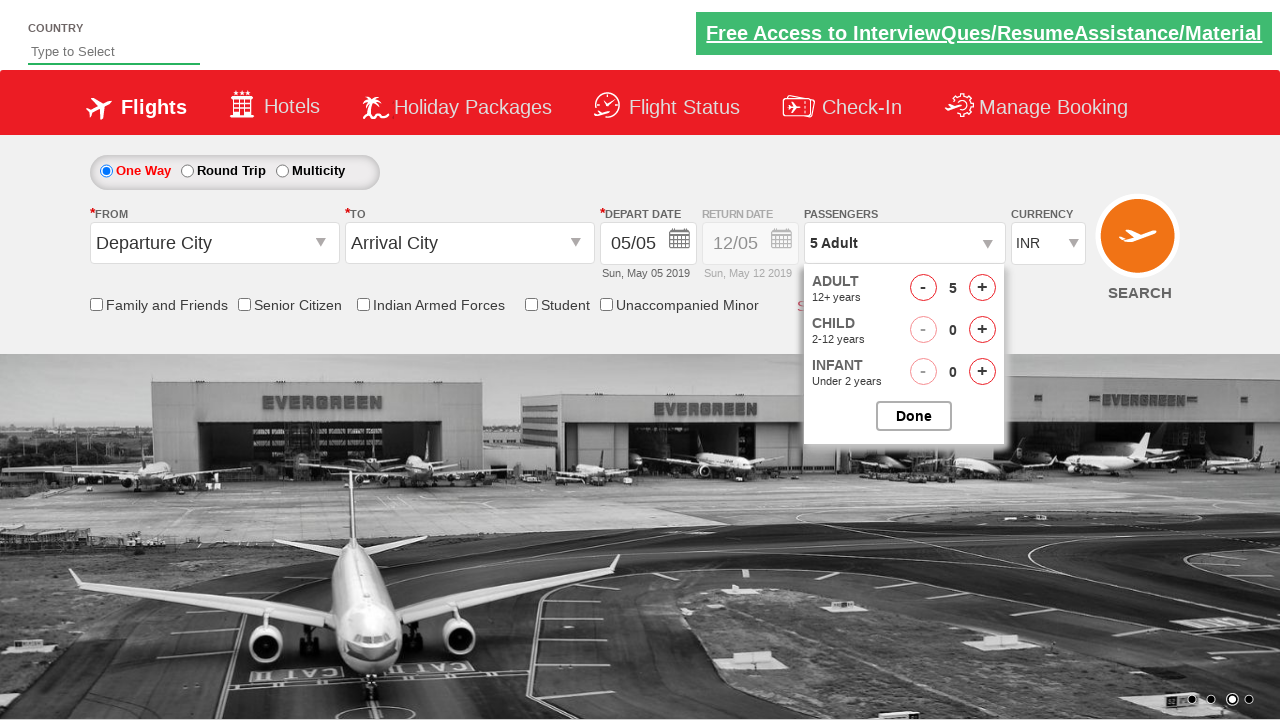

Clicked Done/Apply button to close dropdown at (914, 416) on .buttonN
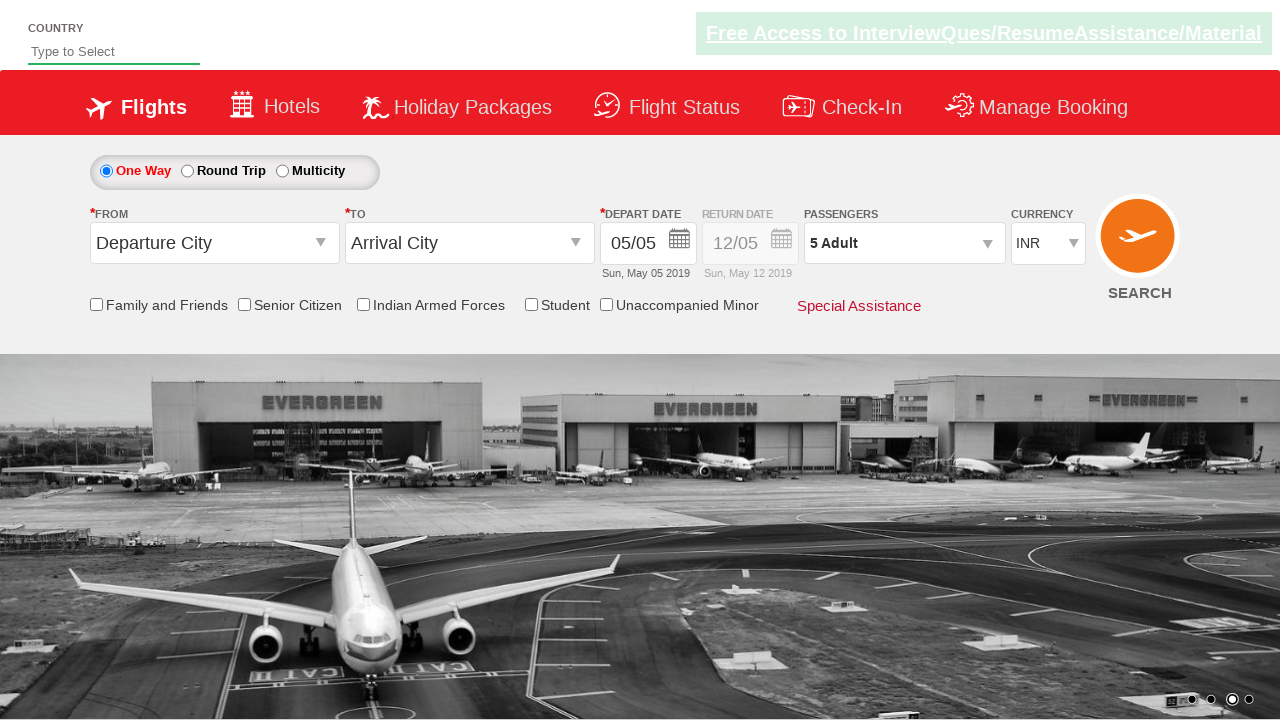

Waited 500ms for dropdown to close
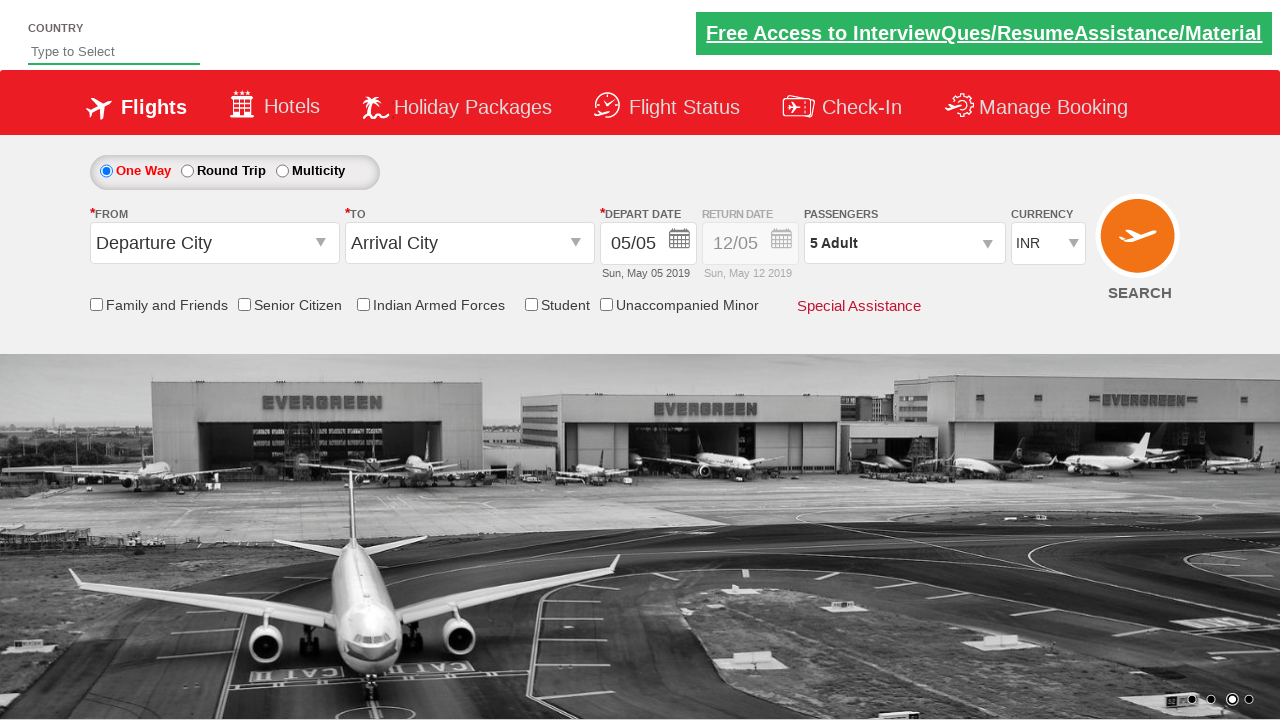

Retrieved passenger dropdown text: '5 Adult'
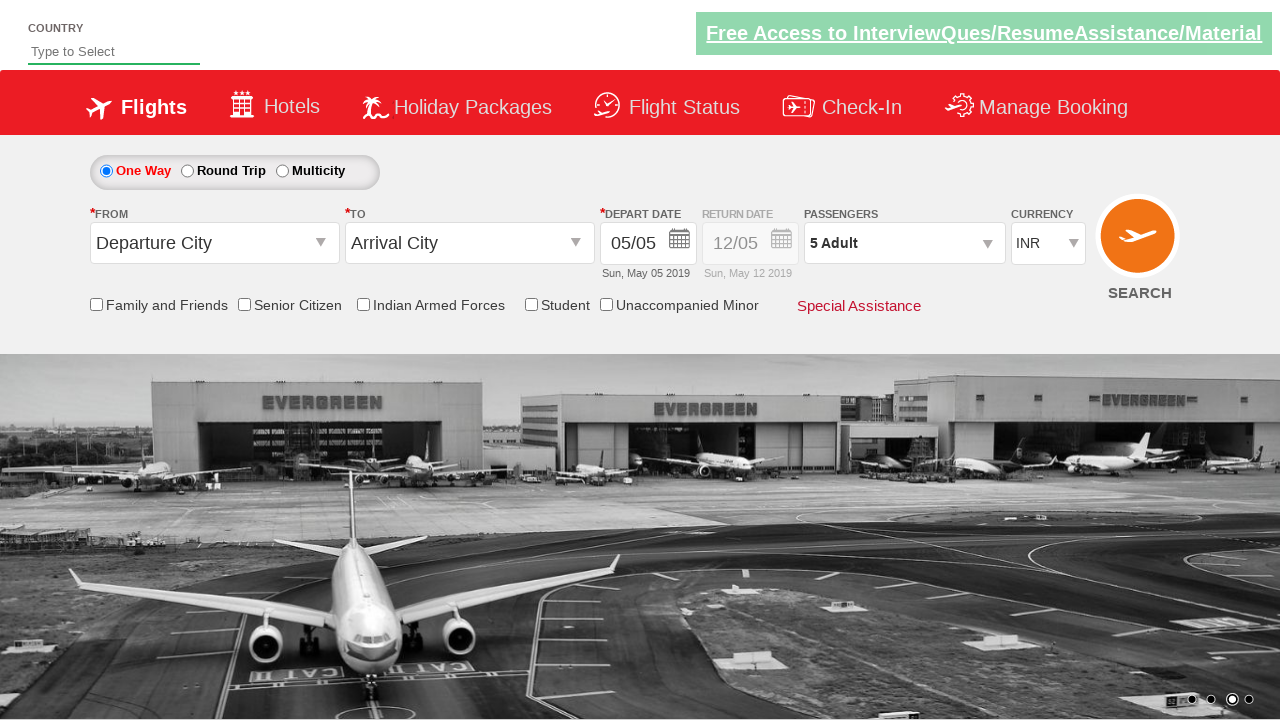

Verified passenger count displays '5 Adult'
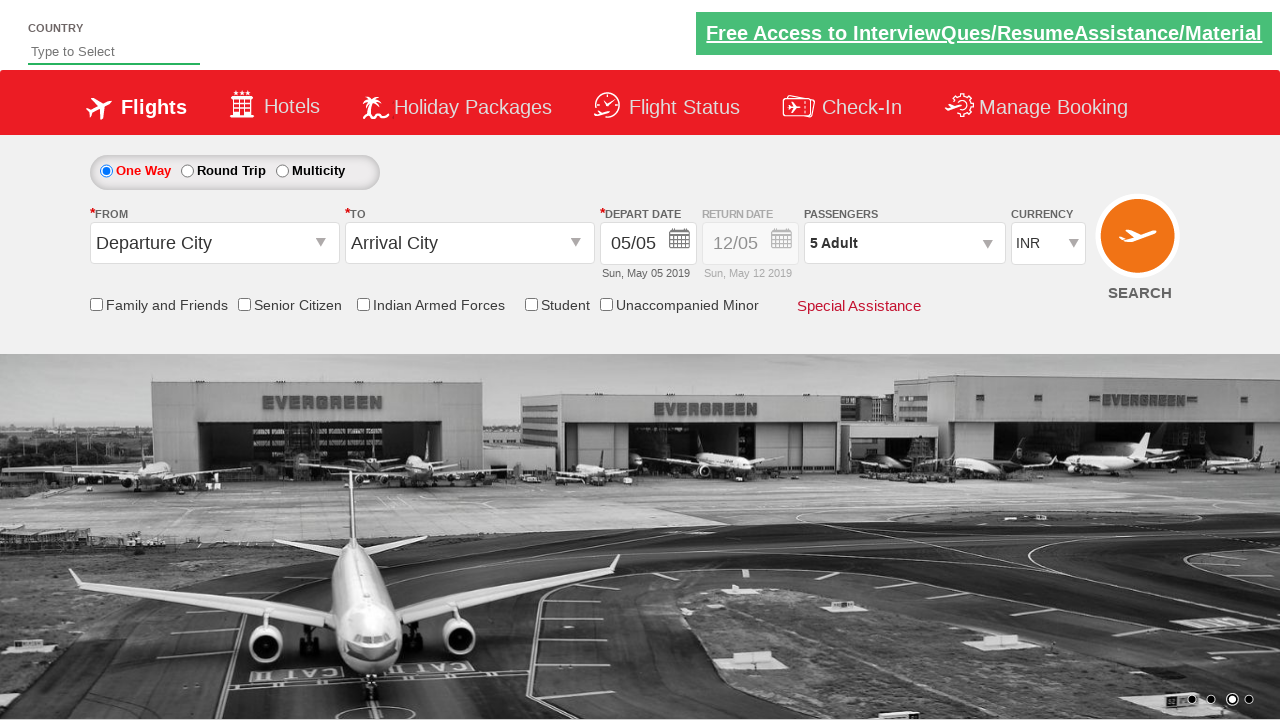

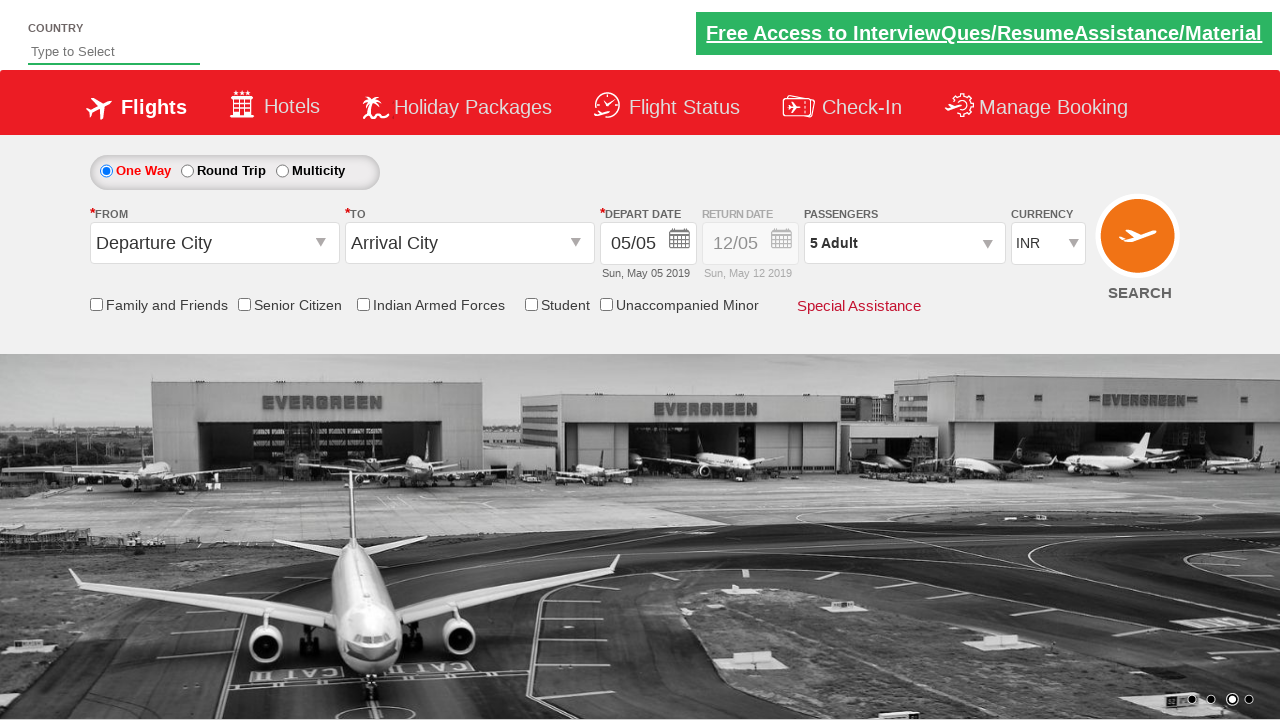